Tests checkbox functionality on a GWT showcase page by verifying the Monday checkbox state and selecting it if not already selected

Starting URL: http://samples.gwtproject.org/samples/Showcase/Showcase.html#!CwCheckBox

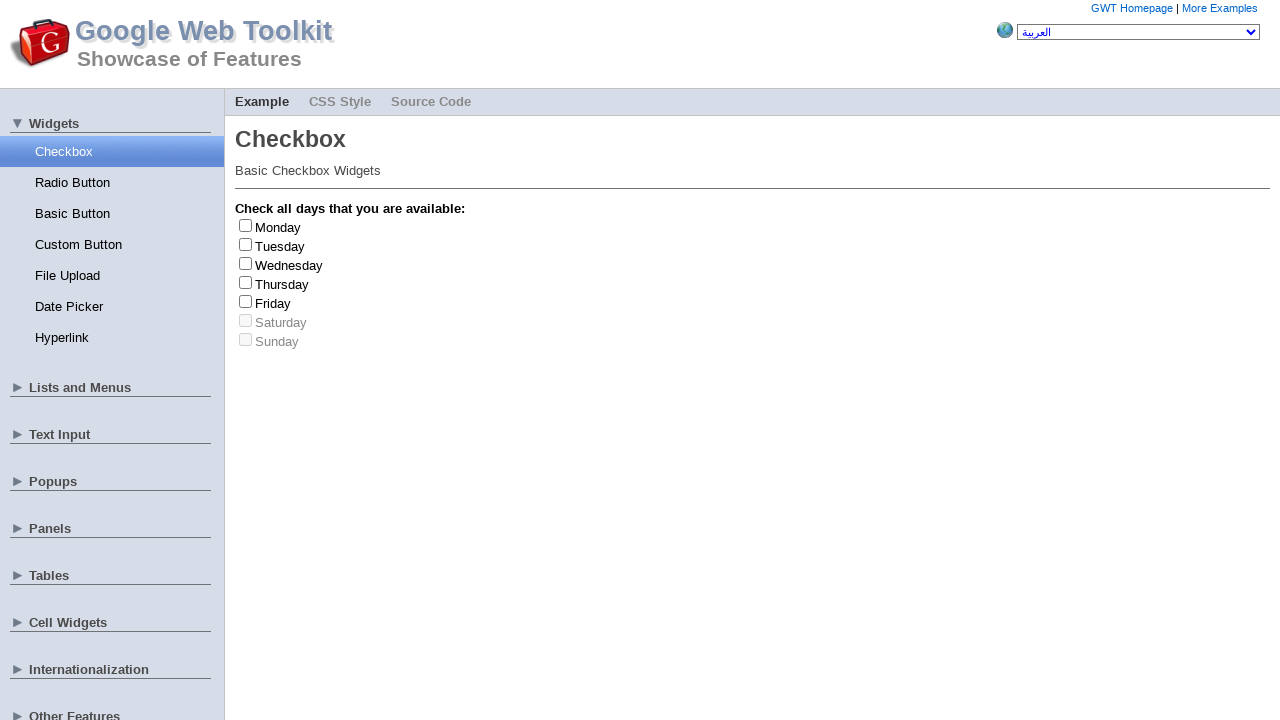

Monday checkbox became visible
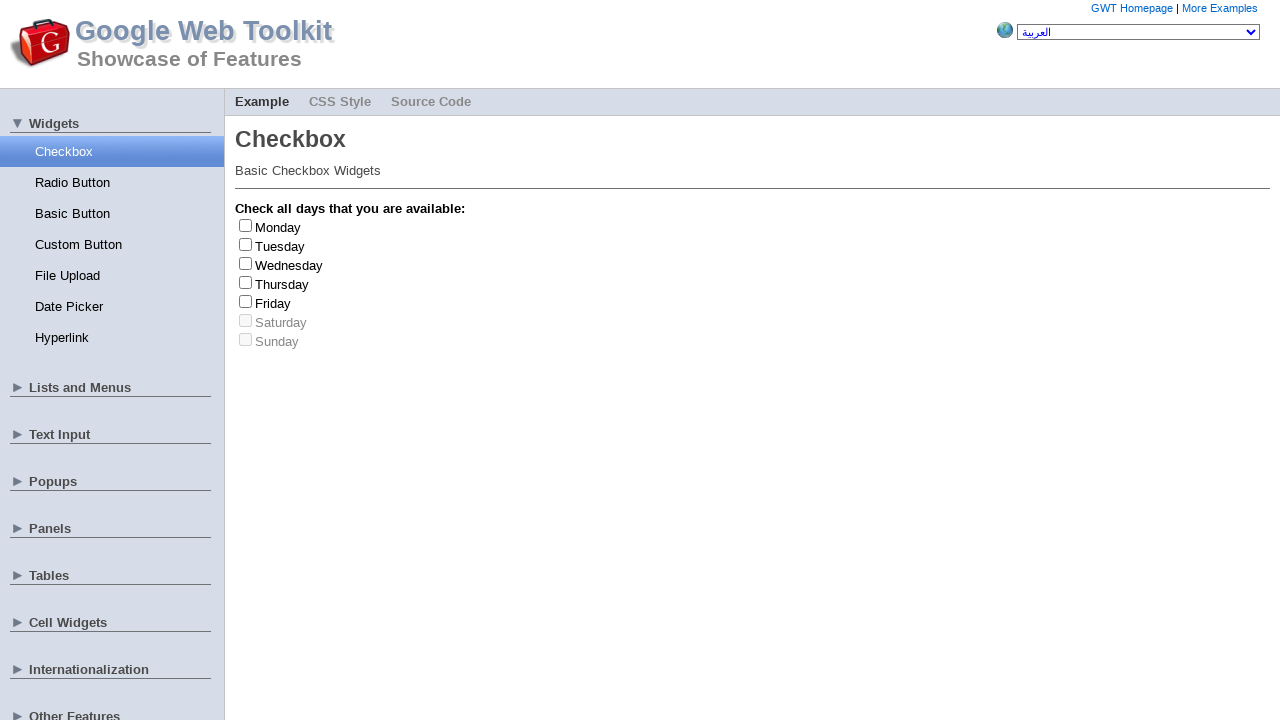

Monday checkbox is not checked, proceeding to select it
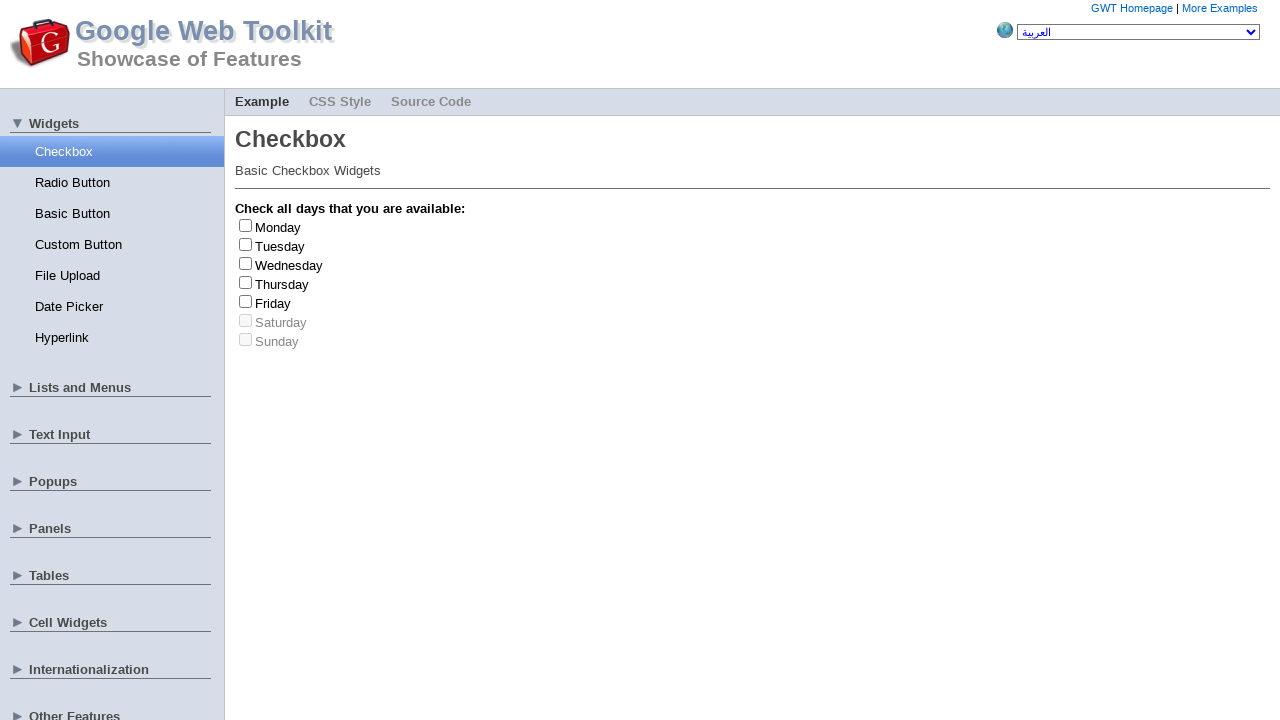

Clicked Monday checkbox to select it at (246, 225) on #gwt-debug-cwCheckBox-Monday-input
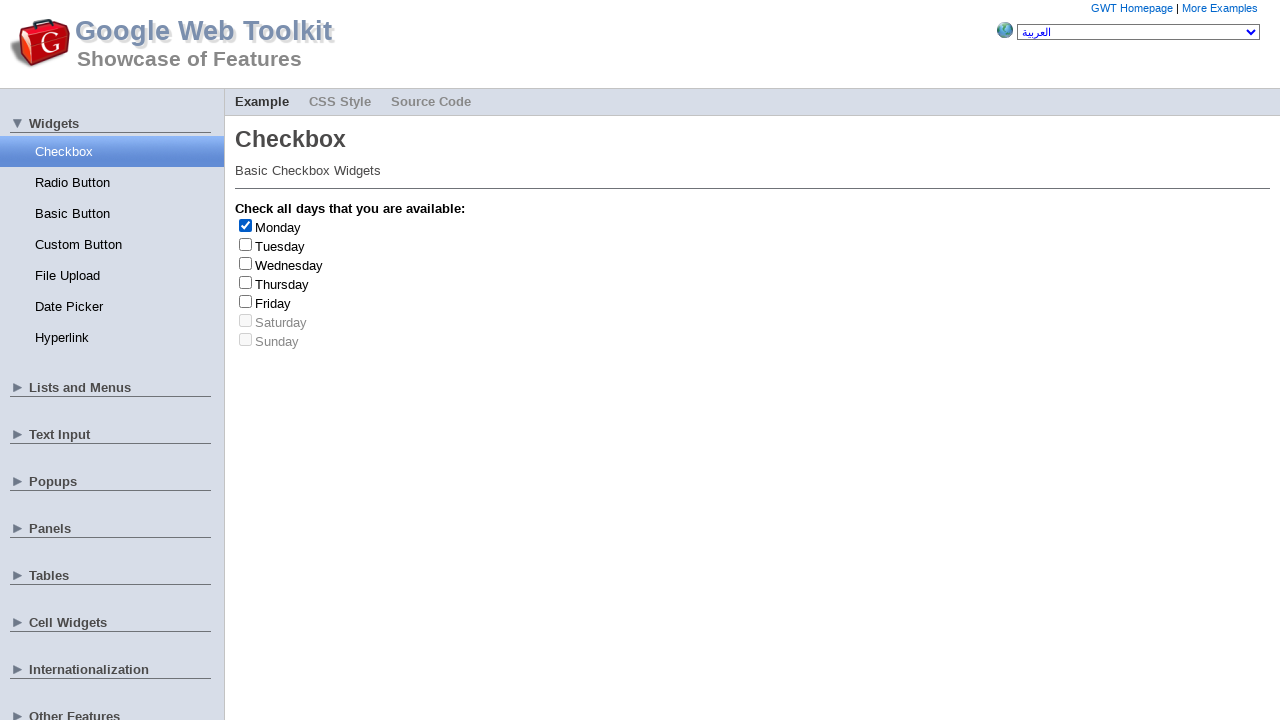

Verified that Monday checkbox is selected
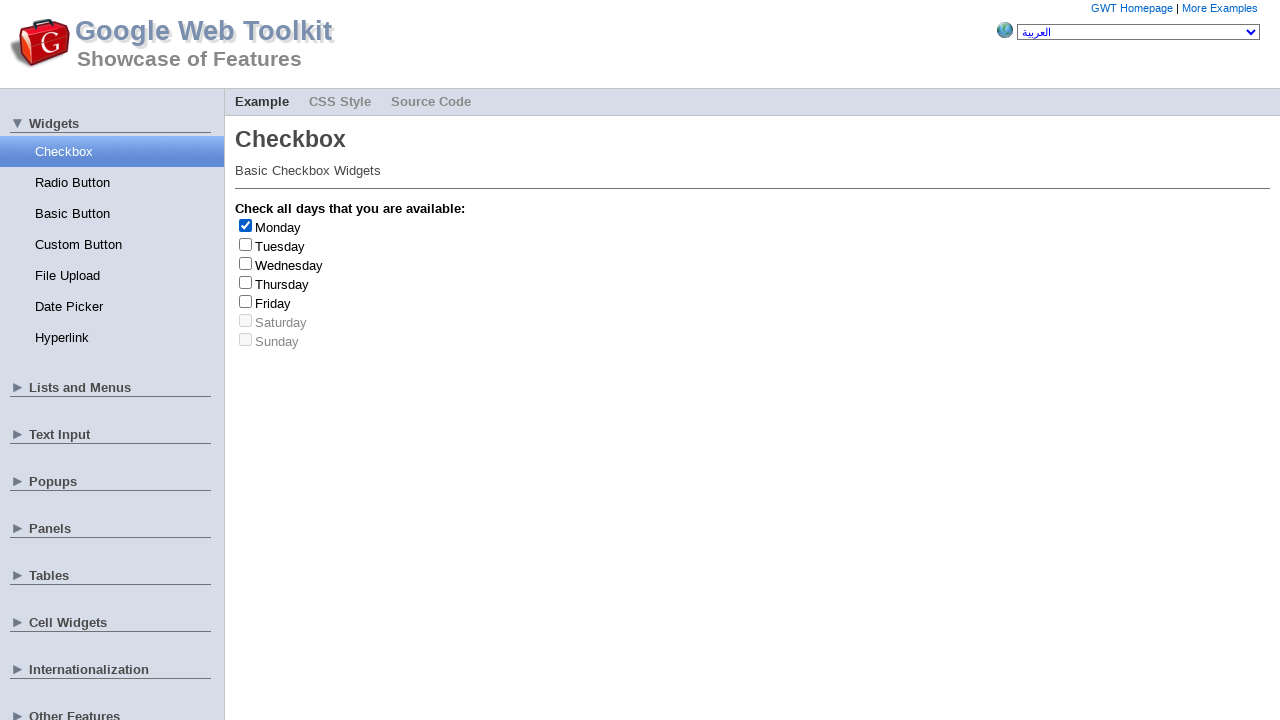

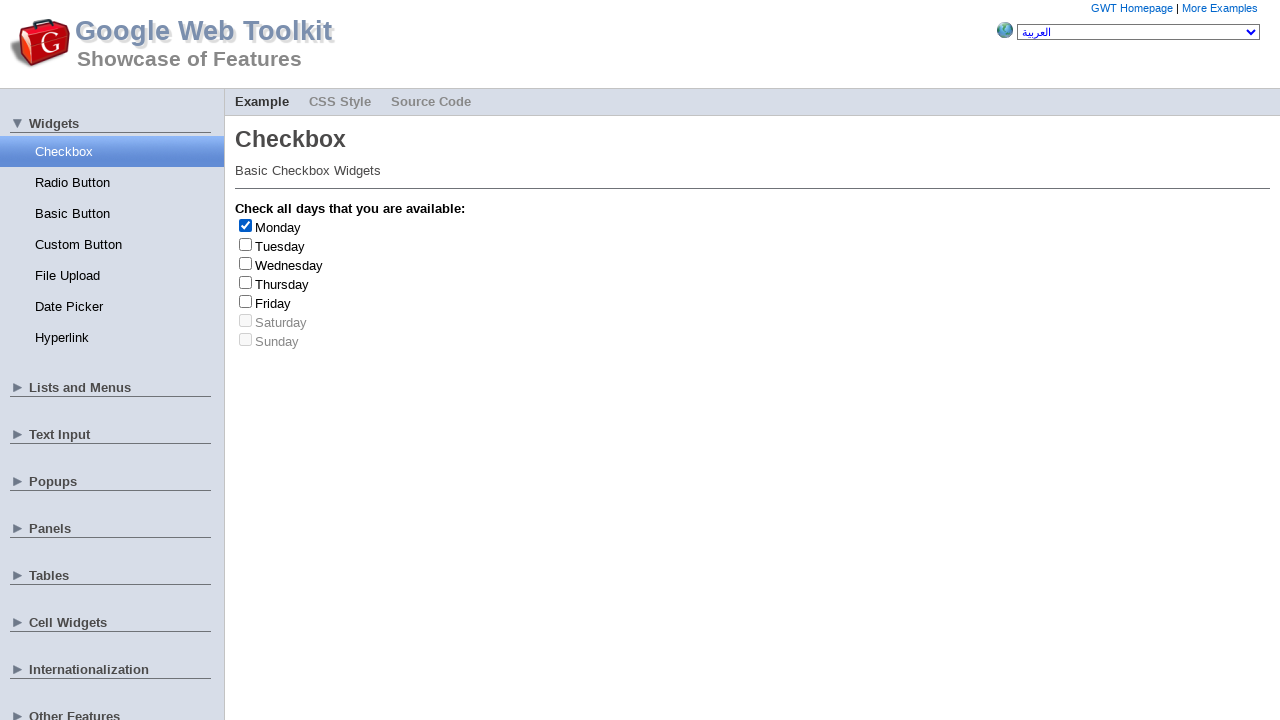